Tests the text box form on DemoQA by navigating to the Elements section, filling out user information fields (name, email, current address, permanent address), and submitting the form.

Starting URL: https://demoqa.com/

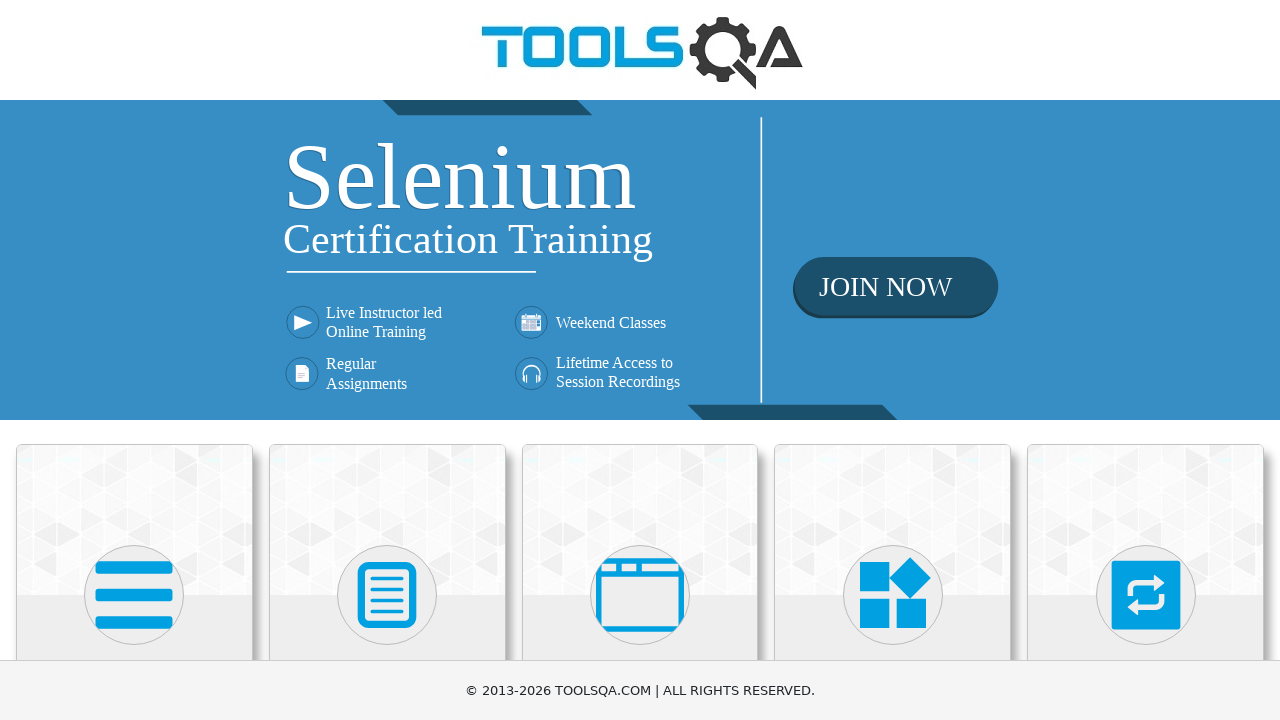

Clicked on Elements section SVG icon at (134, 595) on xpath=(.//*[normalize-space(text()) and normalize-space(.)='Elements'])[1]/prece
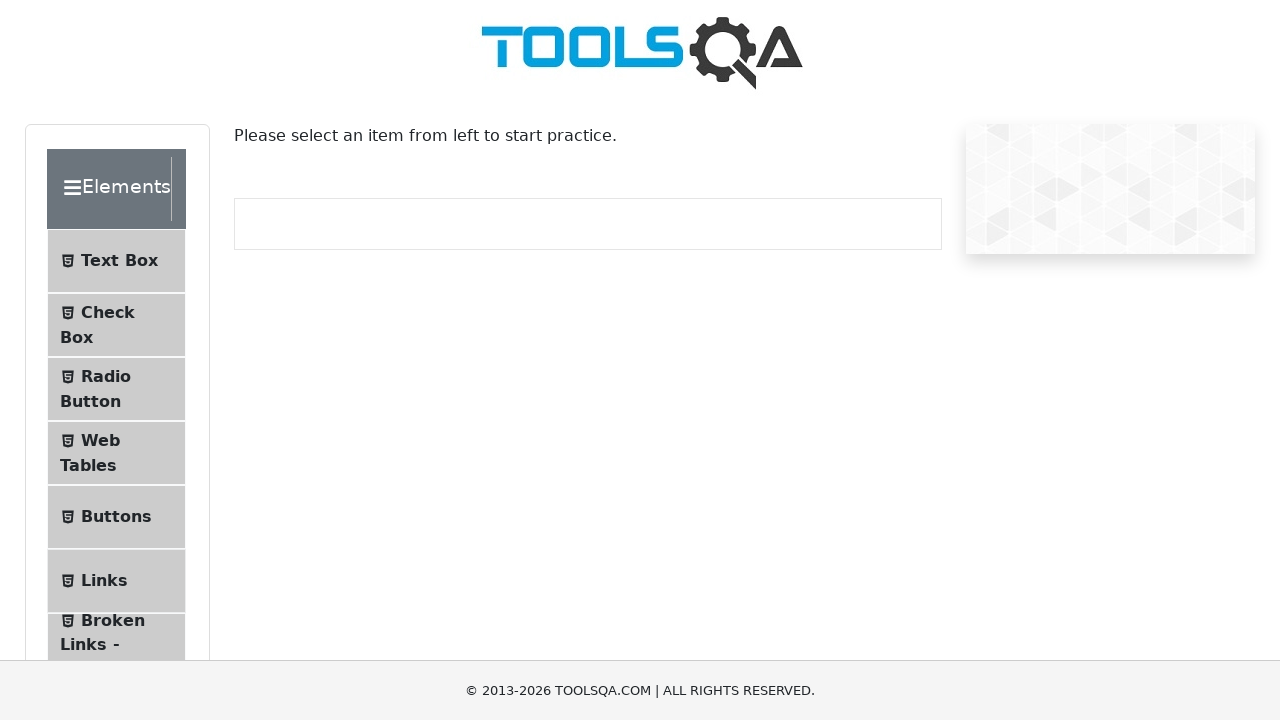

Clicked on Text Box menu item at (116, 261) on #item-0
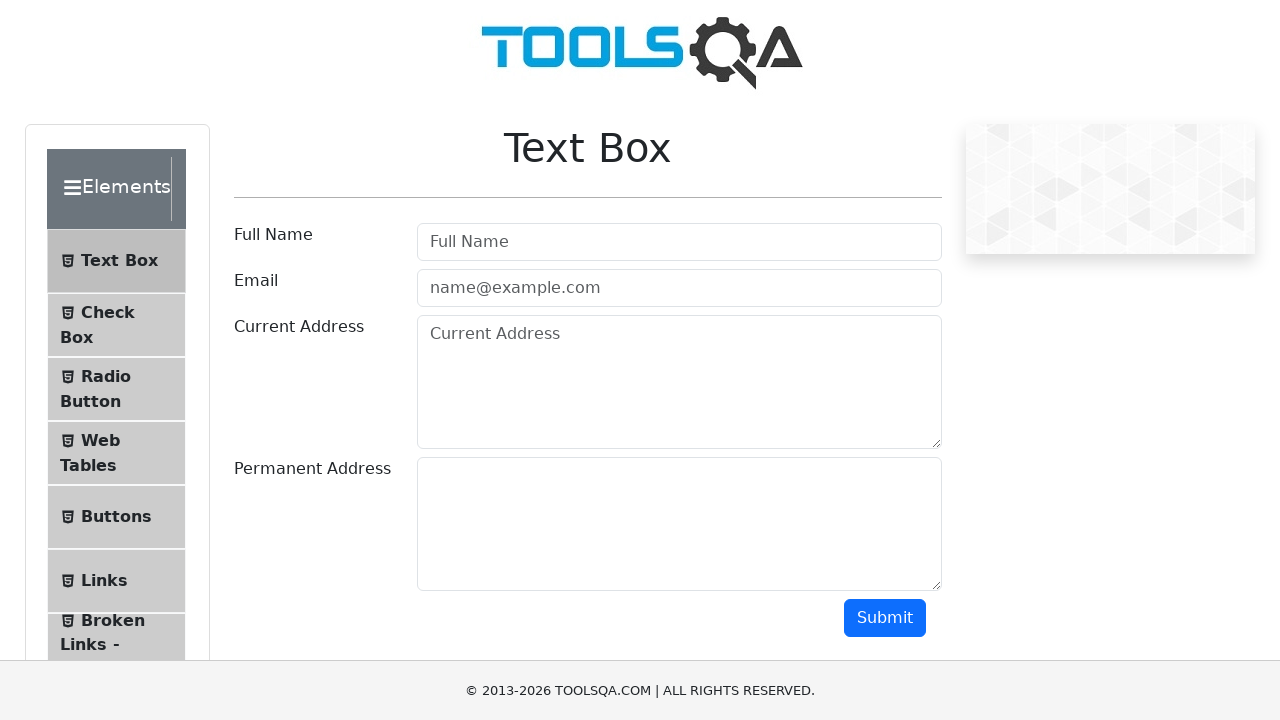

Clicked on user name field at (679, 242) on #userName
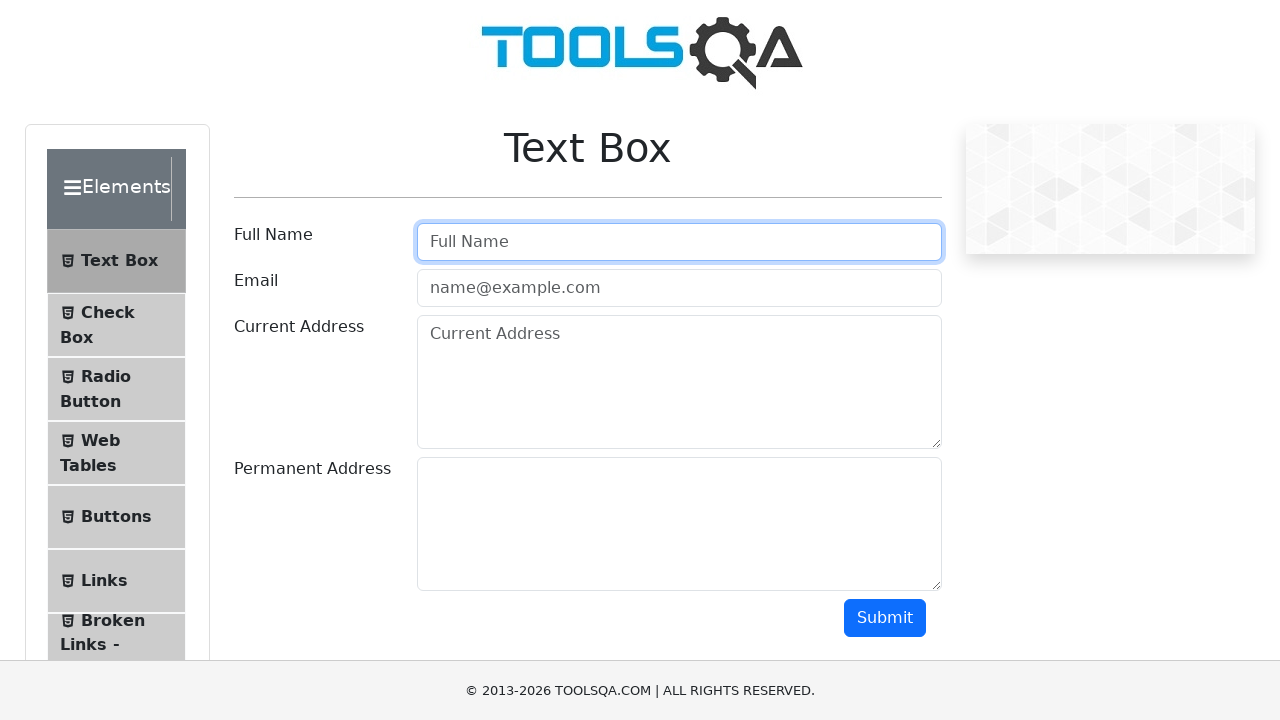

Filled user name field with 'Mike' on #userName
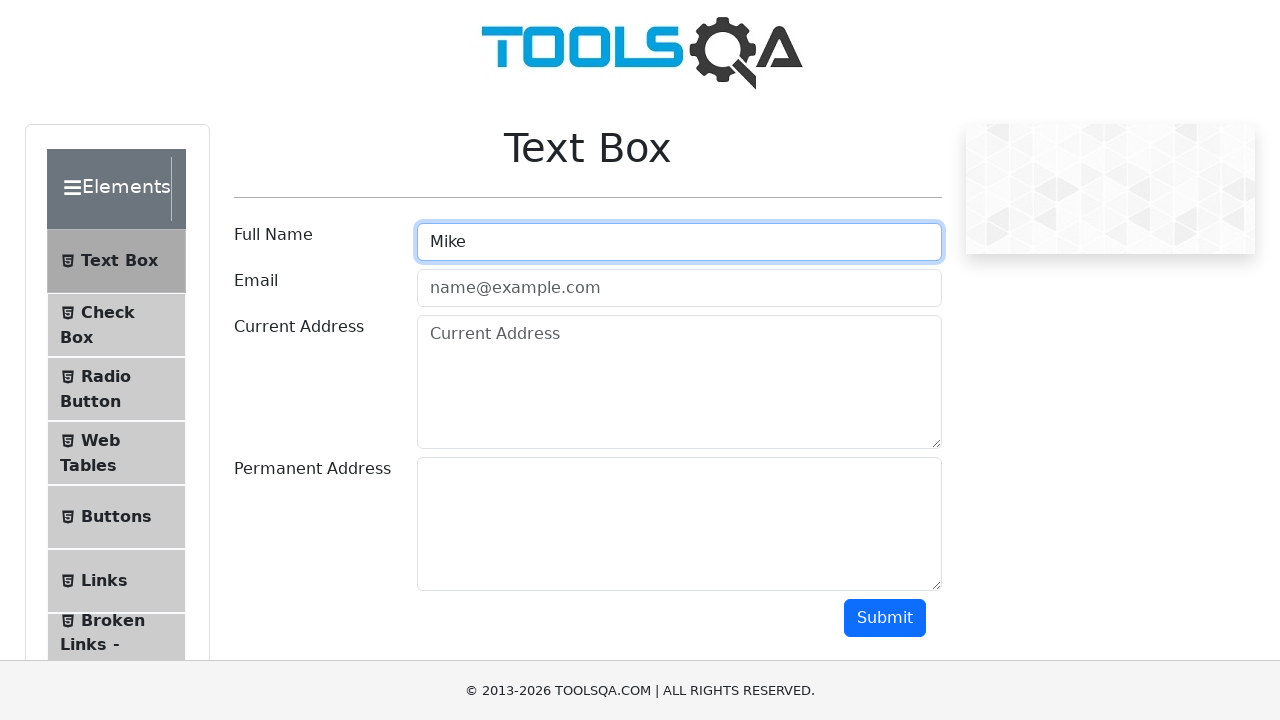

Clicked on email field at (679, 288) on #userEmail
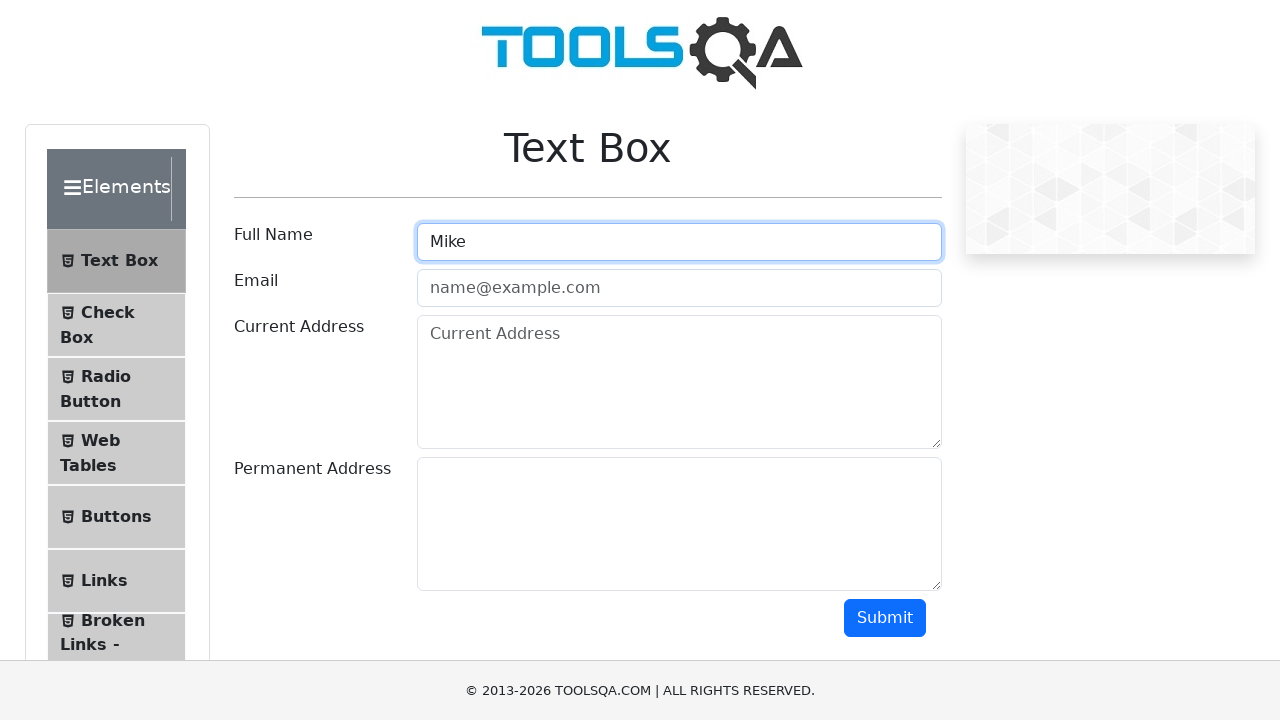

Filled email field with 'm@gmail.com' on #userEmail
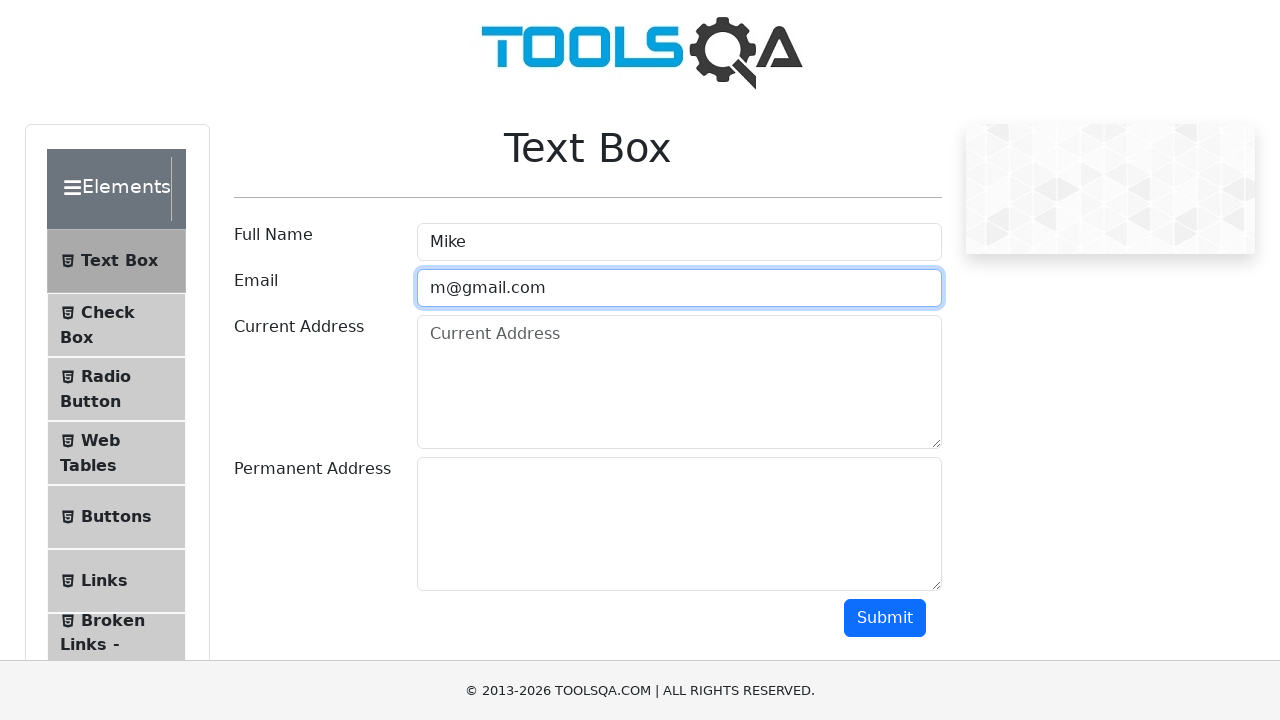

Clicked on current address field at (679, 382) on #currentAddress
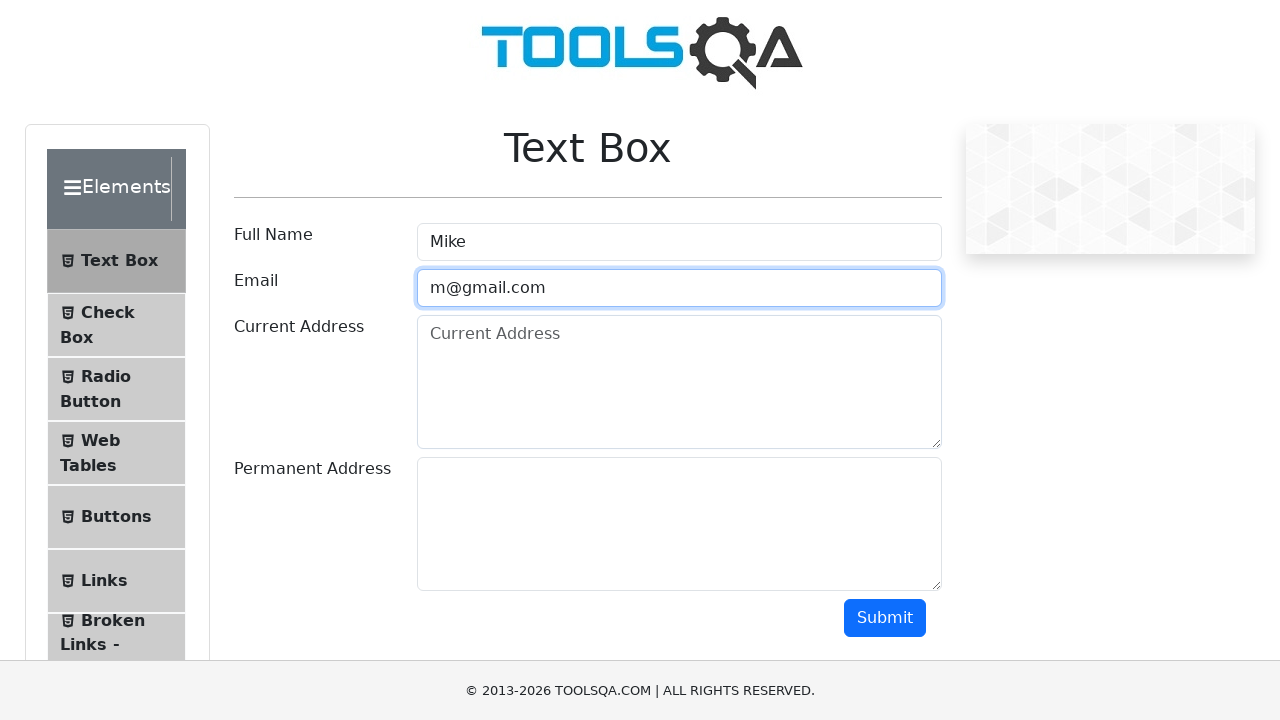

Filled current address field with 'Prueba valores' on #currentAddress
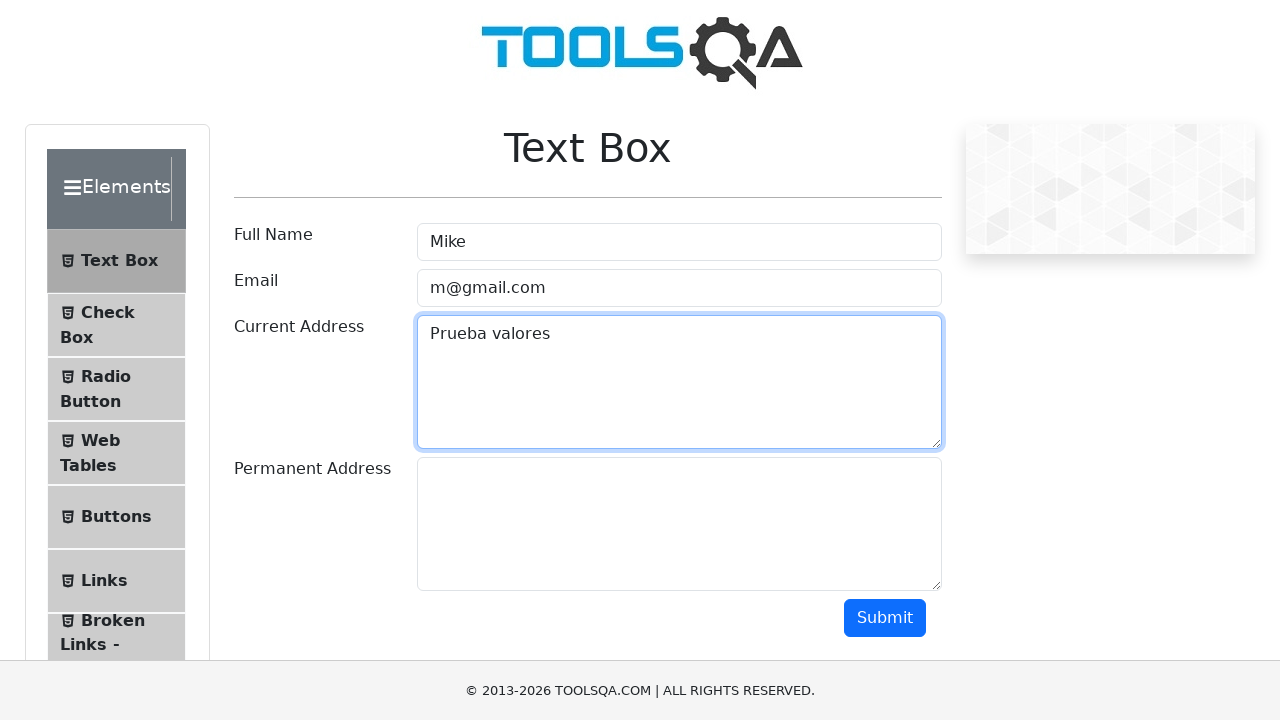

Clicked on permanent address field at (679, 524) on #permanentAddress
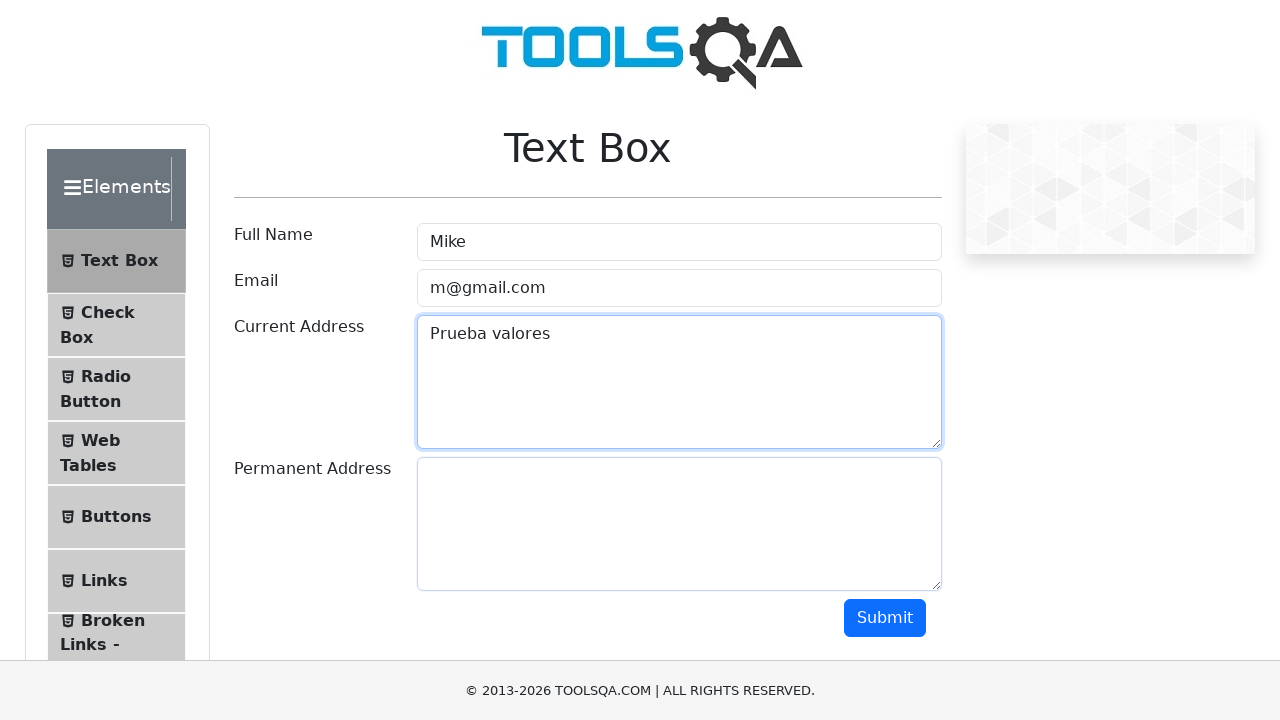

Filled permanent address field with 'No lo se, prueba 2' on #permanentAddress
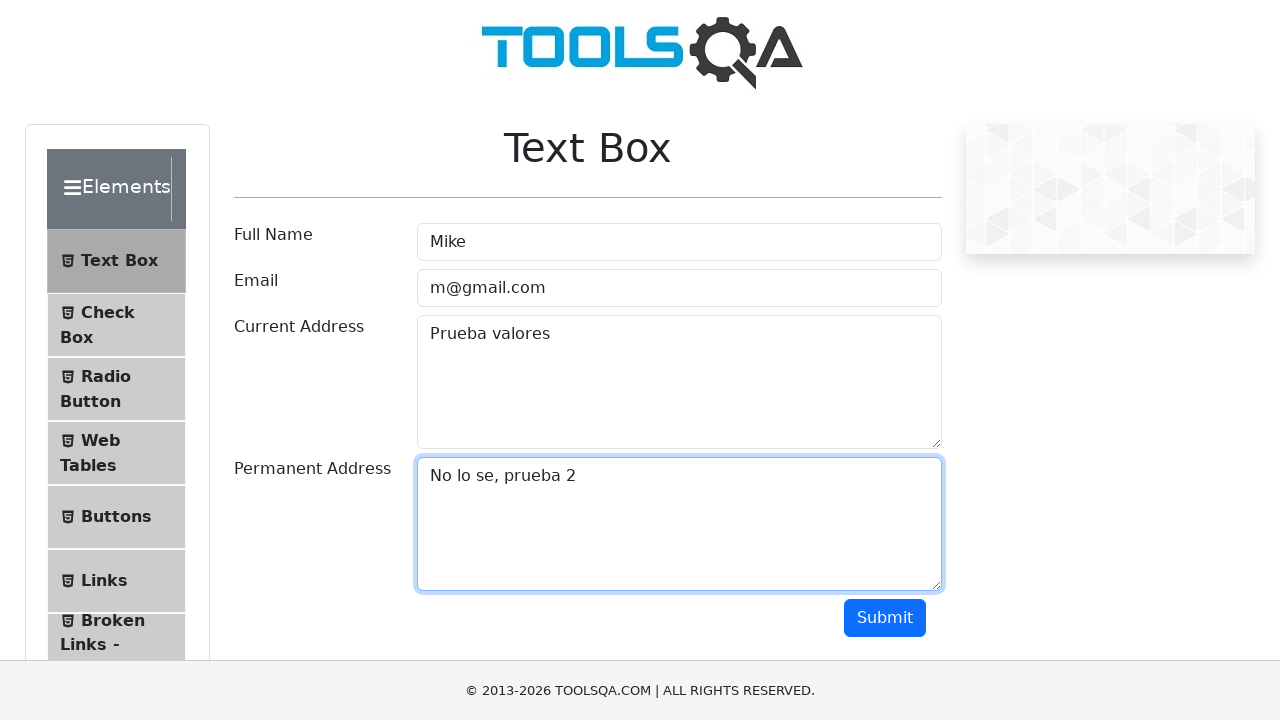

Clicked submit button to submit the form at (885, 618) on #submit
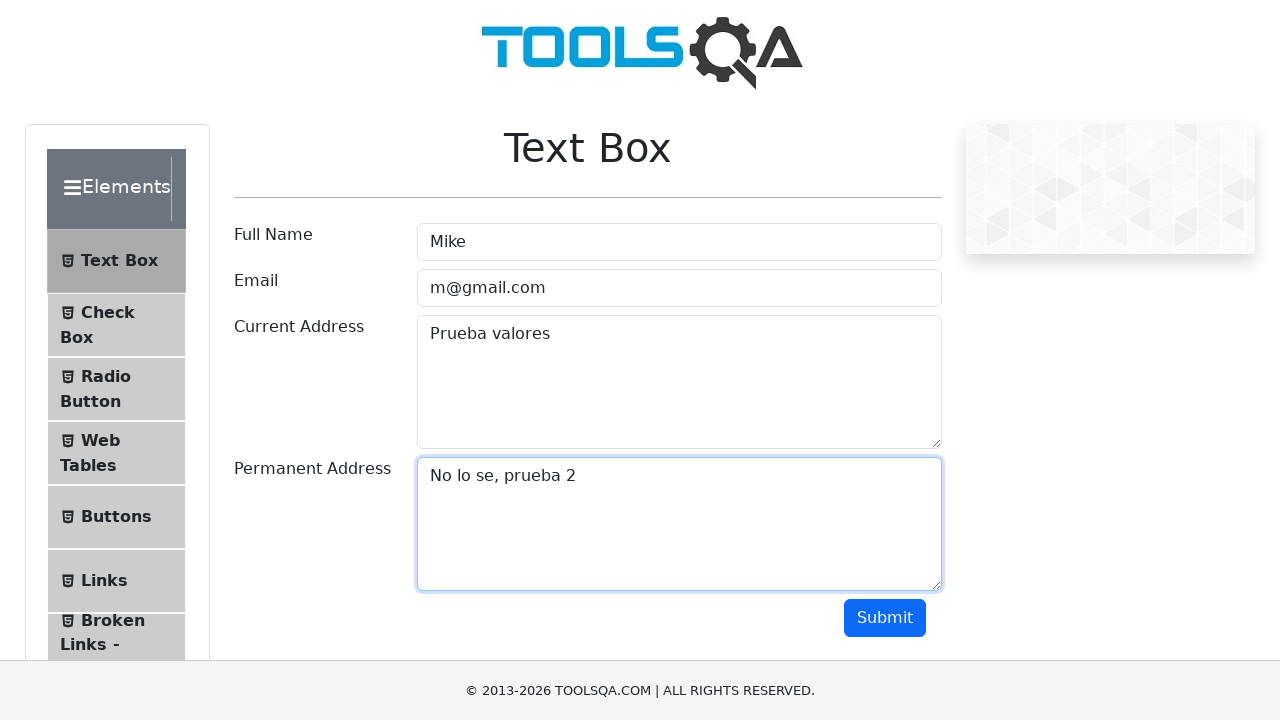

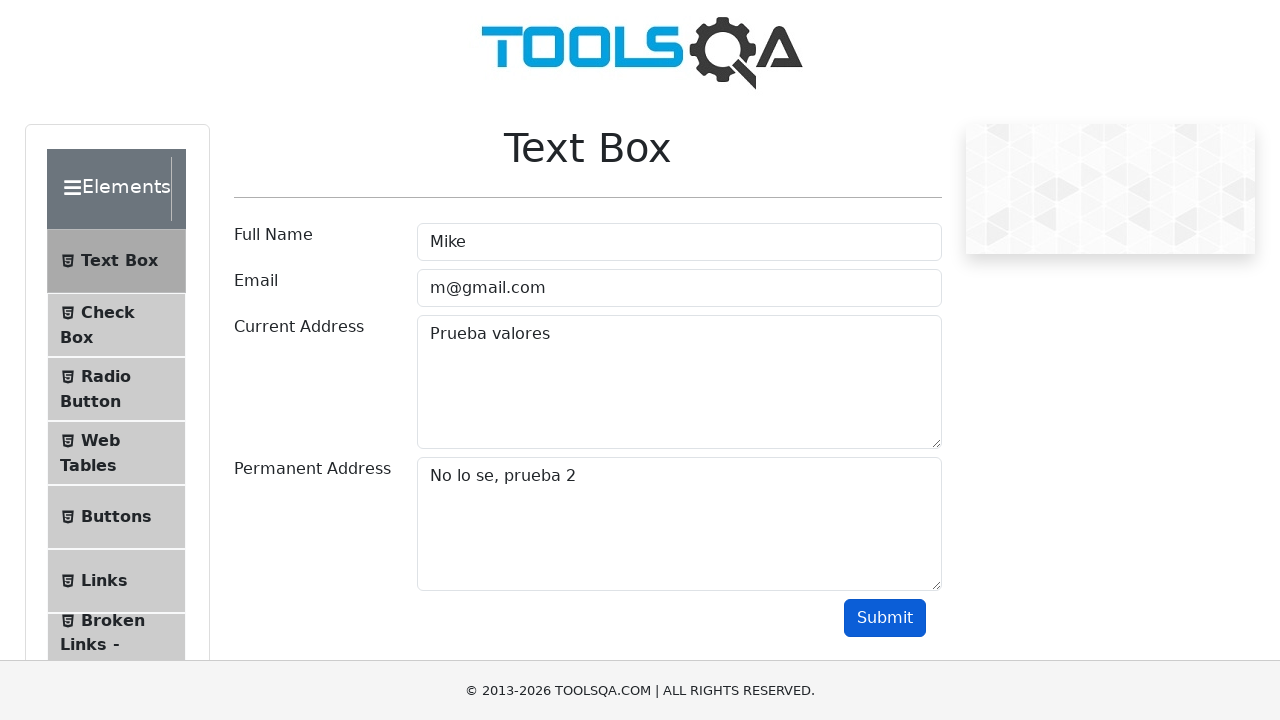